Tests dynamic loading Example 1 where an element is hidden and then appears after clicking the Start button, verifying the "Hello World!" text is displayed.

Starting URL: https://the-internet.herokuapp.com/dynamic_loading/1

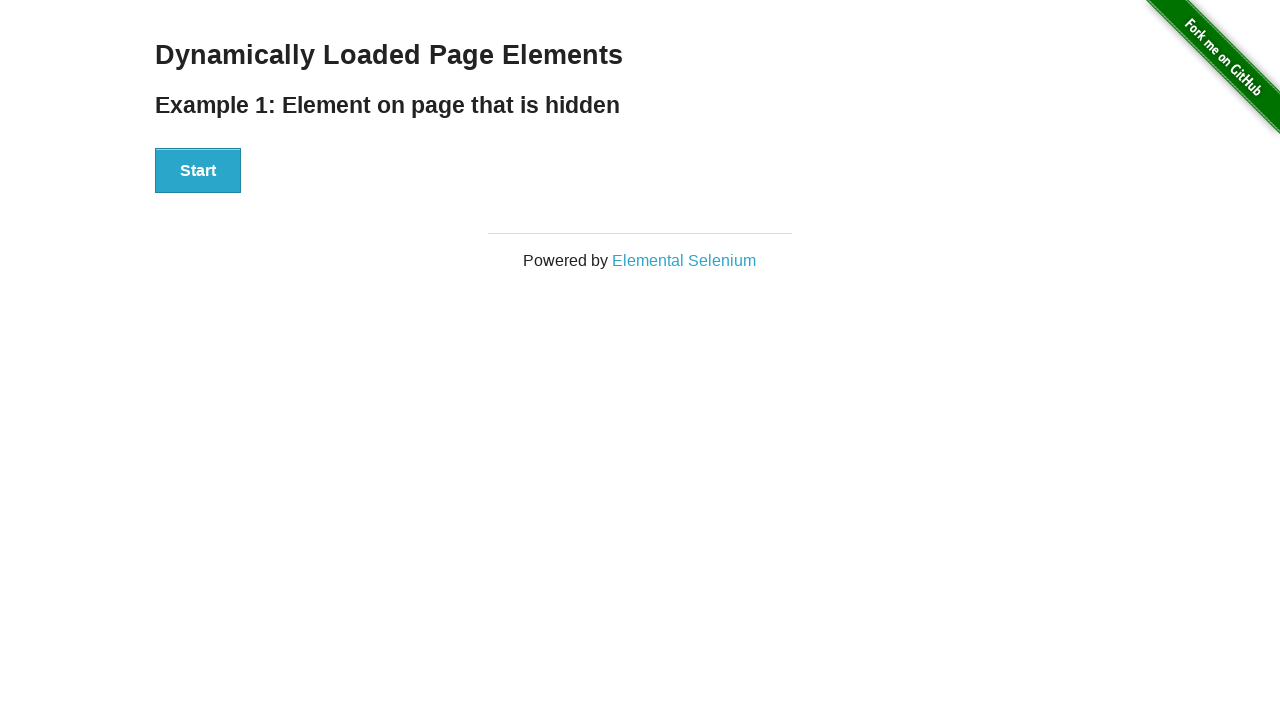

Clicked the Start button to initiate dynamic loading at (198, 171) on button:has-text('Start')
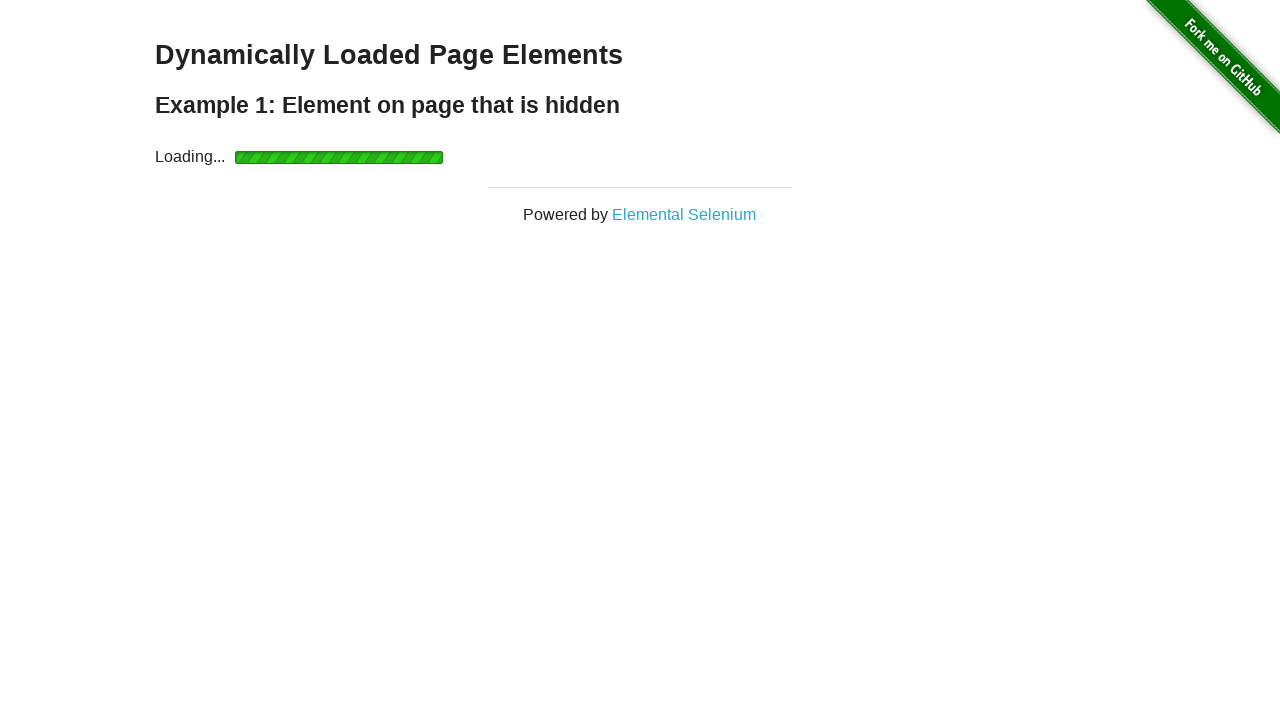

Waited for the finish element to appear after loading completed
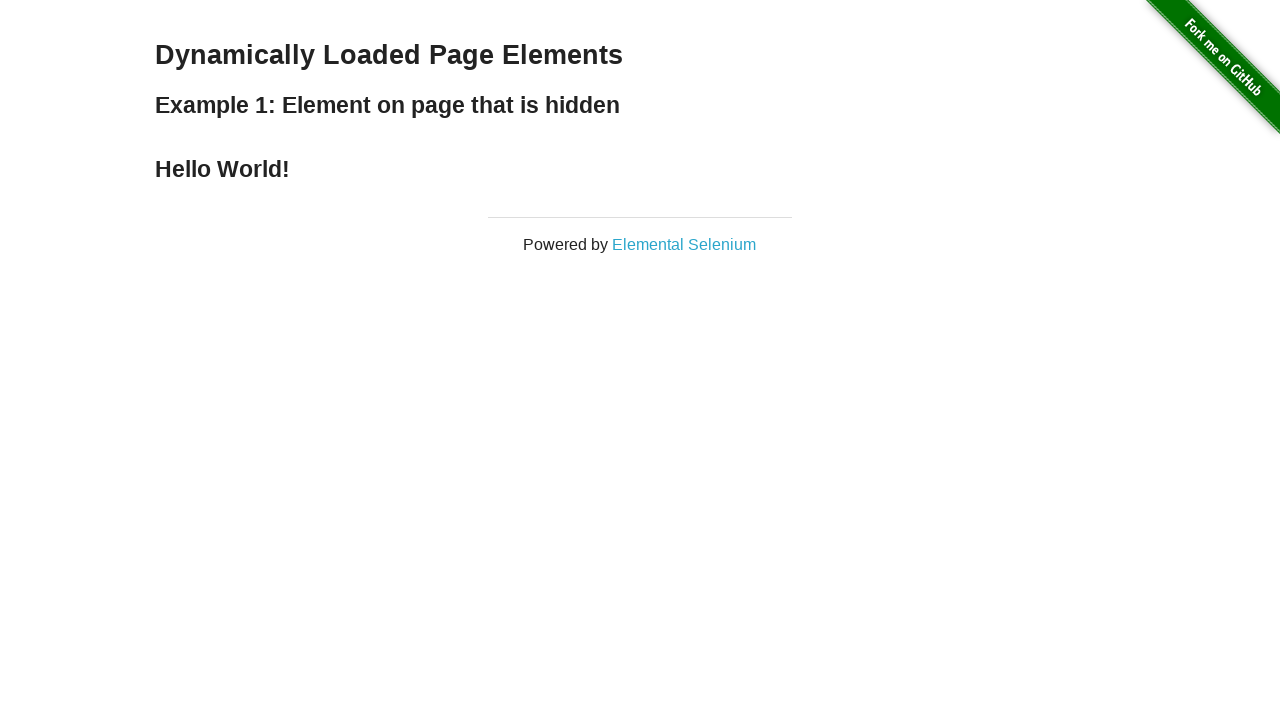

Retrieved the text content from the finish element
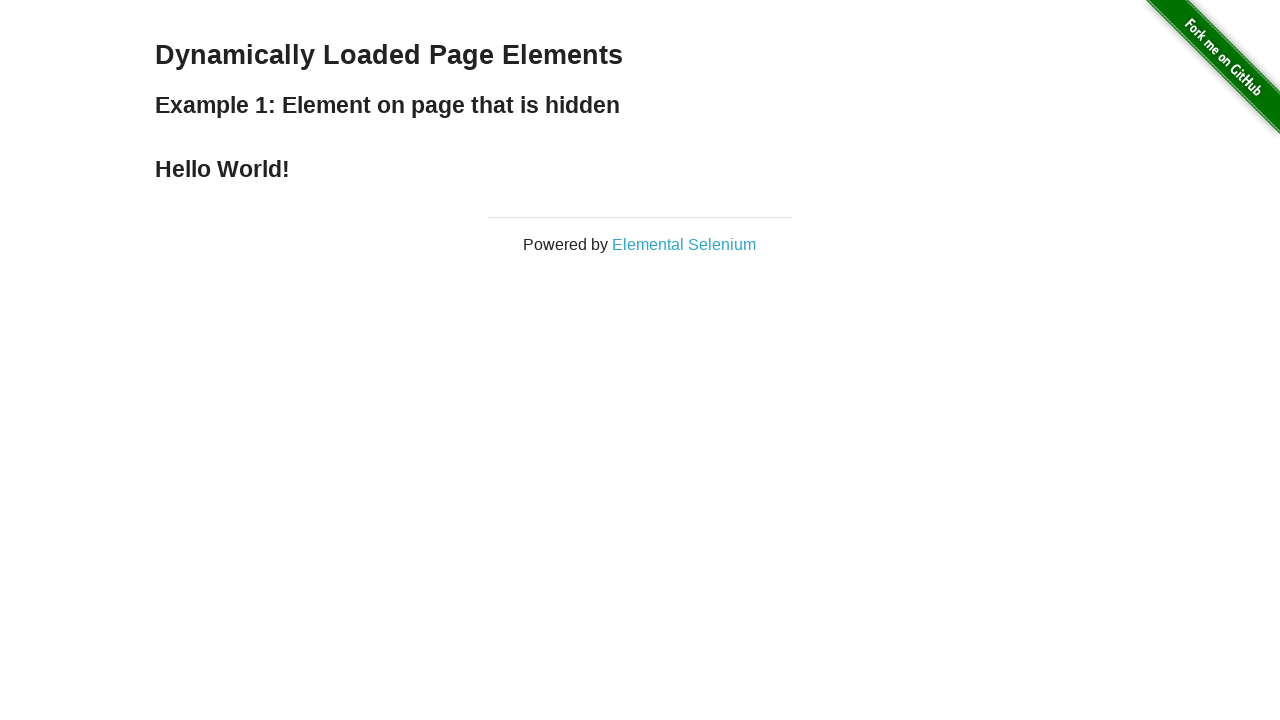

Verified that 'Hello World!' text is displayed correctly
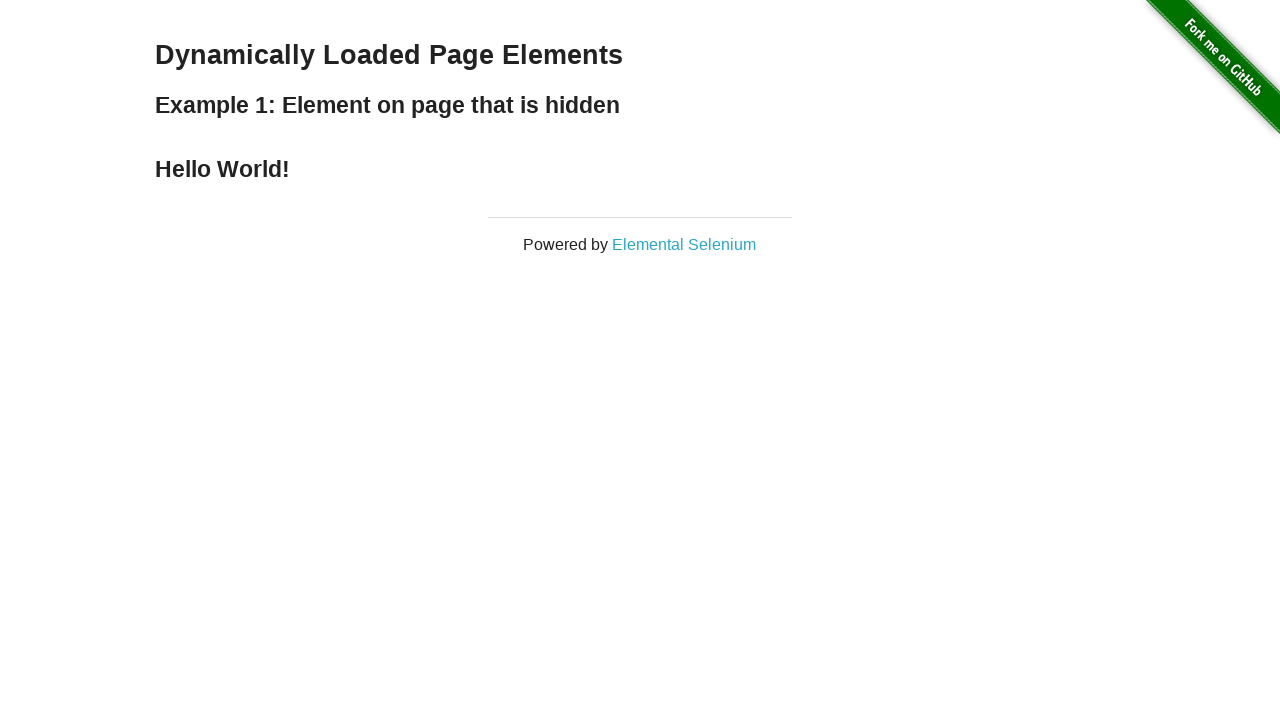

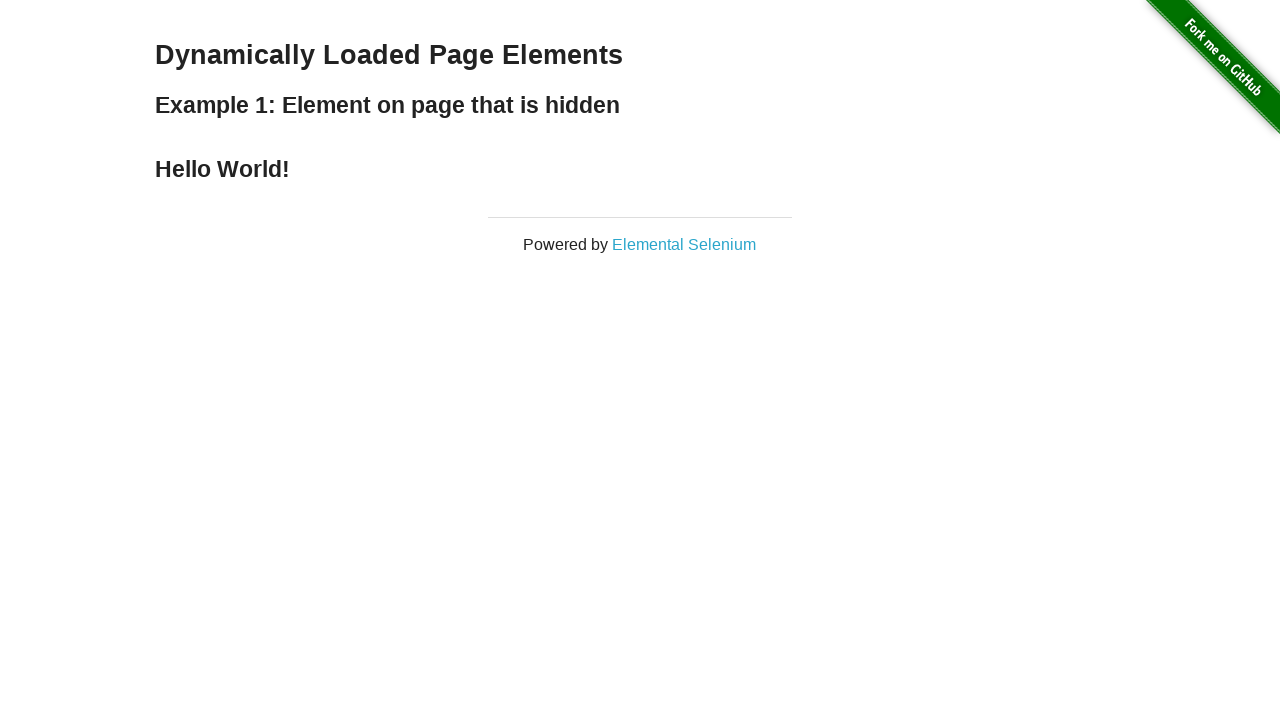